Tests form submission on an Angular practice page by selecting employment status, gender, filling password, submitting the form, then navigating to shop and adding a Nokia Edge product to cart

Starting URL: https://rahulshettyacademy.com/angularpractice/

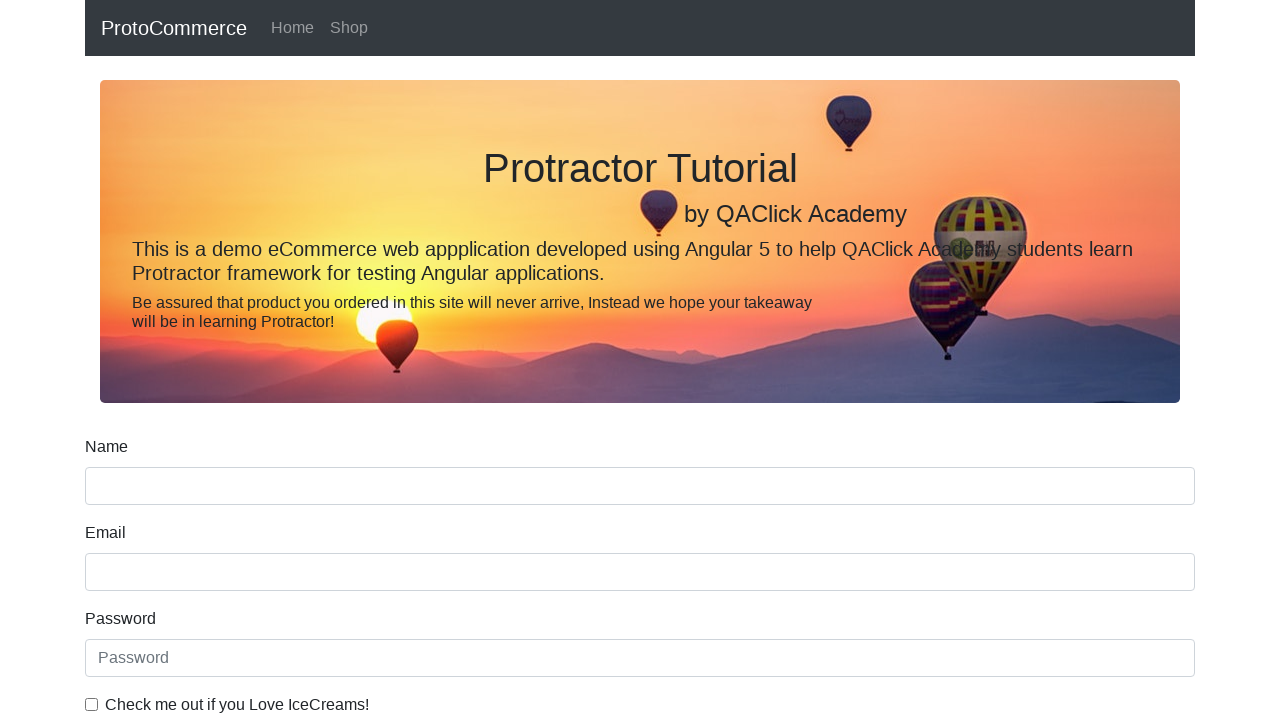

Clicked 'Employed' radio button at (326, 360) on internal:label="Employed"i
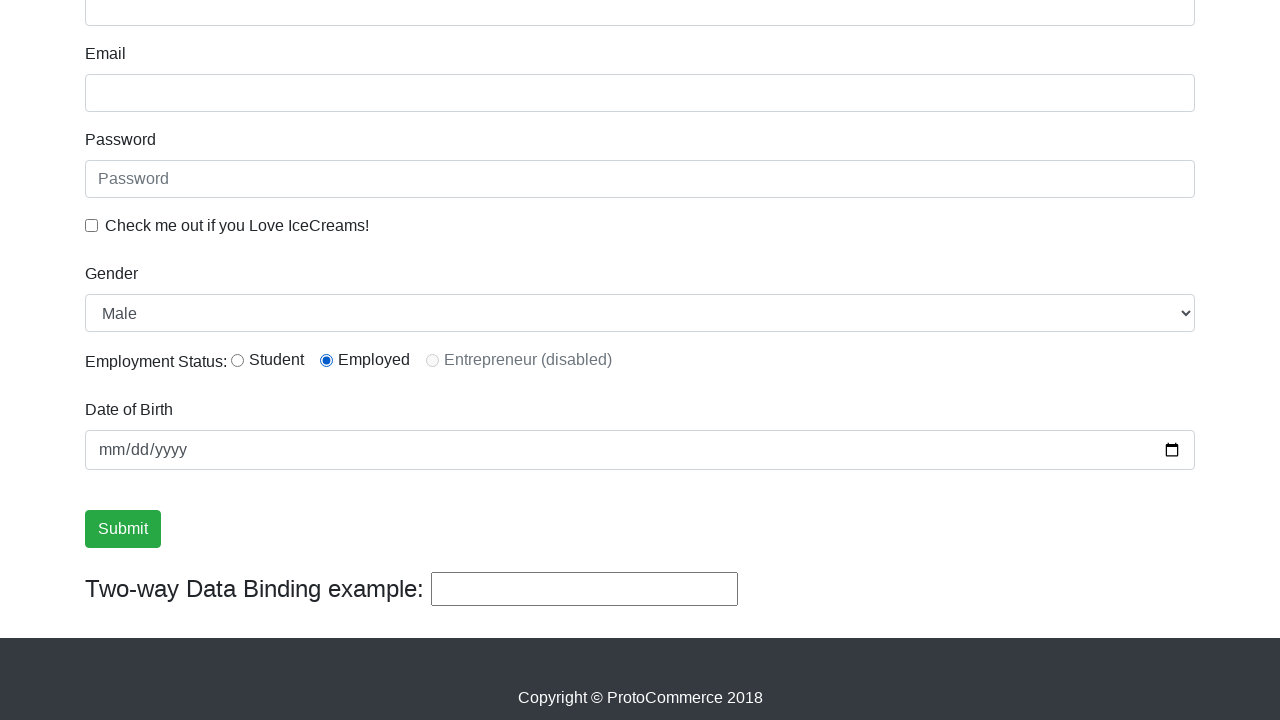

Selected 'Female' from Gender dropdown on internal:label="Gender"i
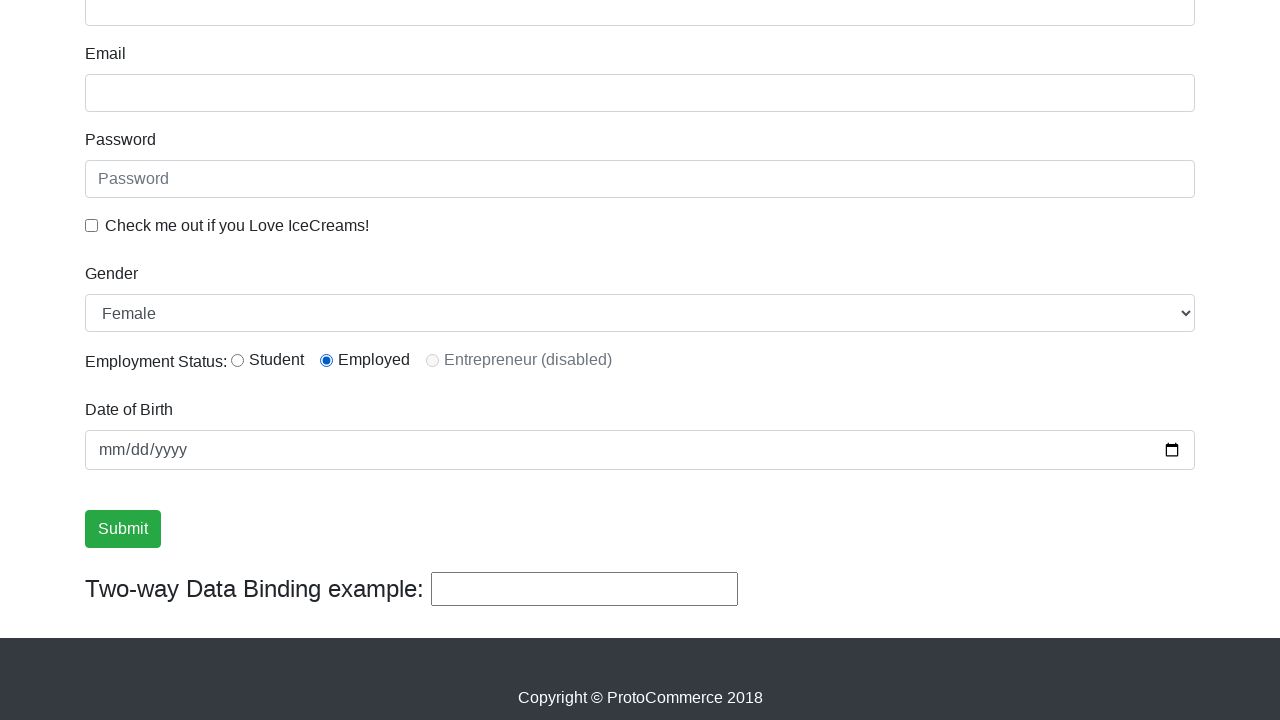

Filled password field with 'Routes66' on internal:attr=[placeholder="Password"i]
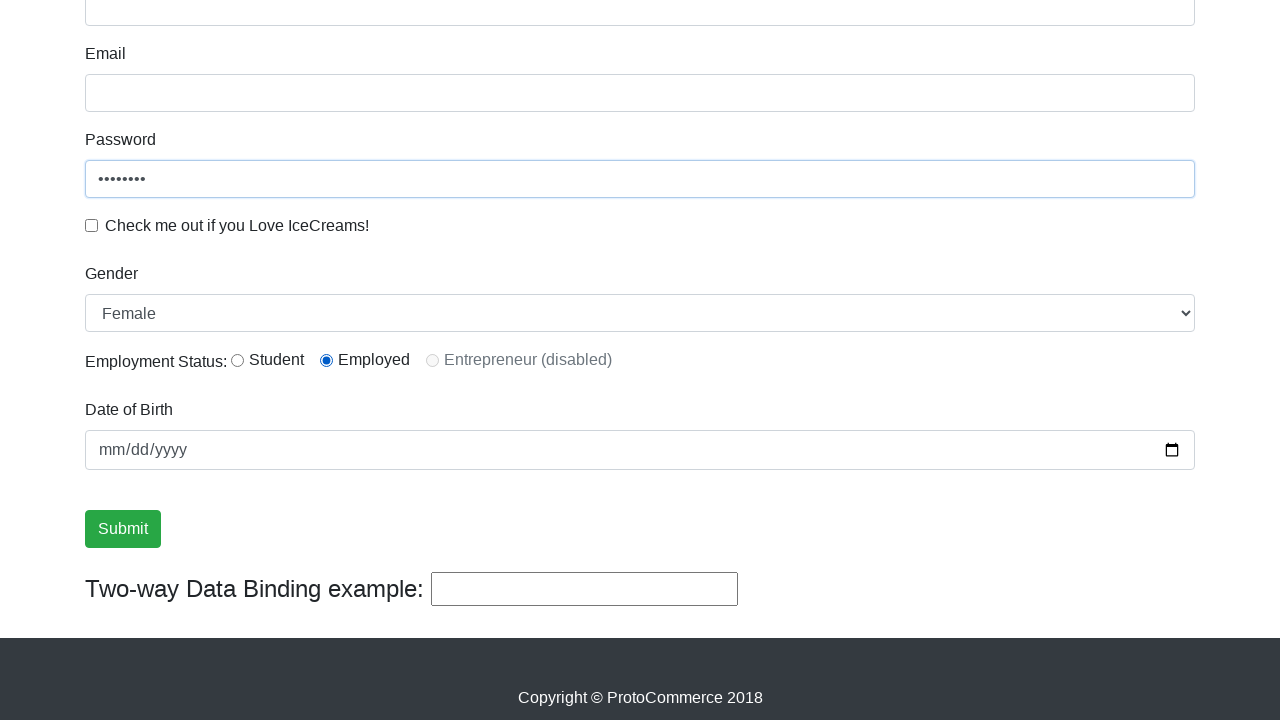

Clicked Submit button to submit form at (123, 529) on internal:role=button[name="Submit"i]
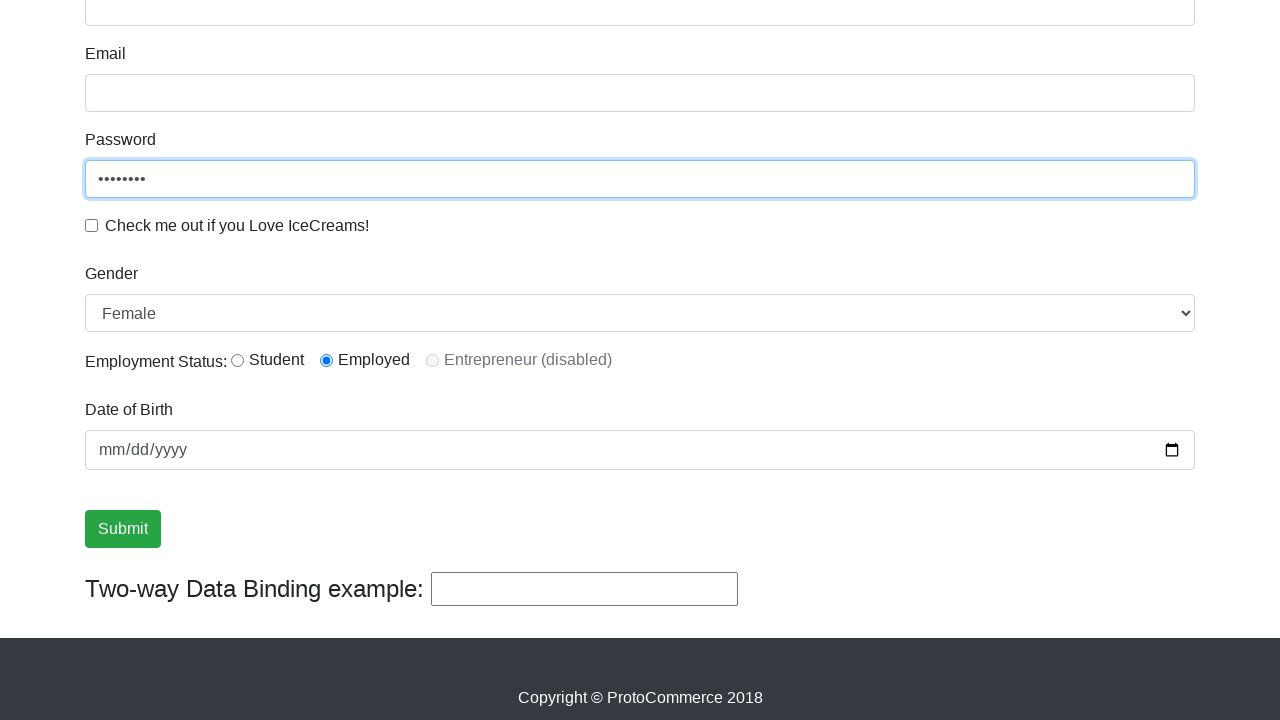

Verified success message is visible
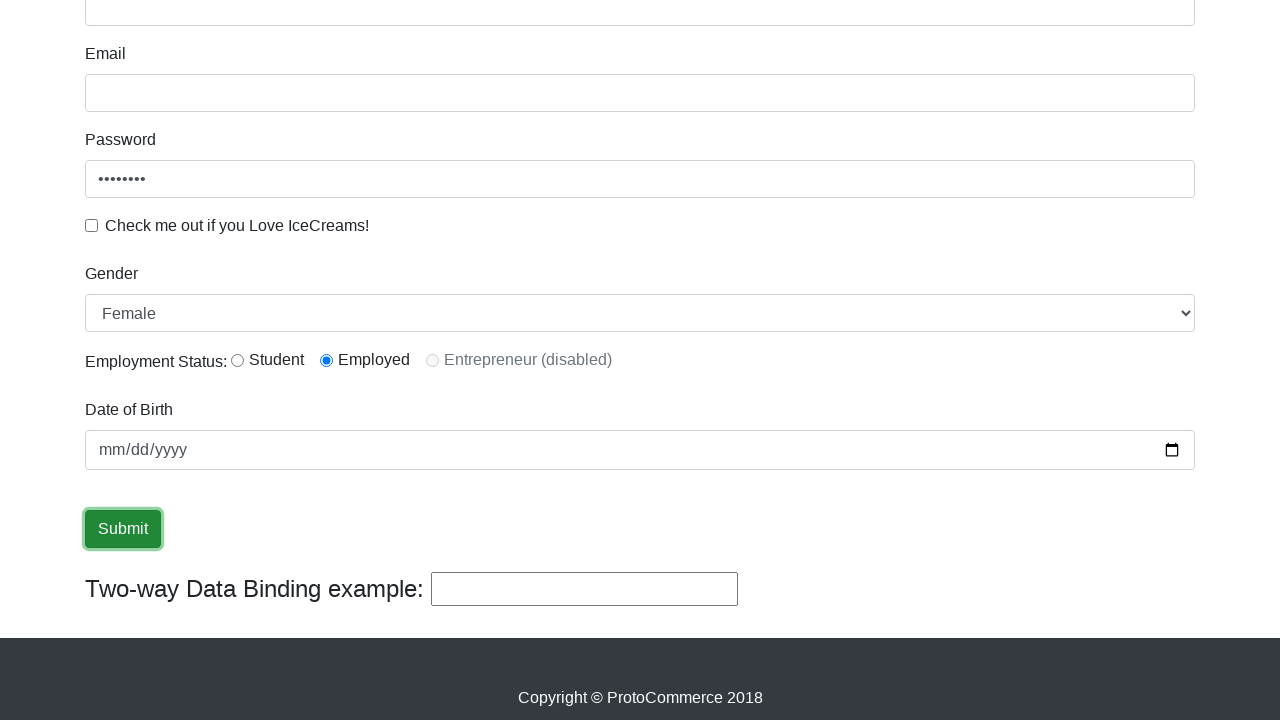

Clicked 'Shop' link to navigate to shop page at (349, 28) on internal:role=link[name="Shop"i]
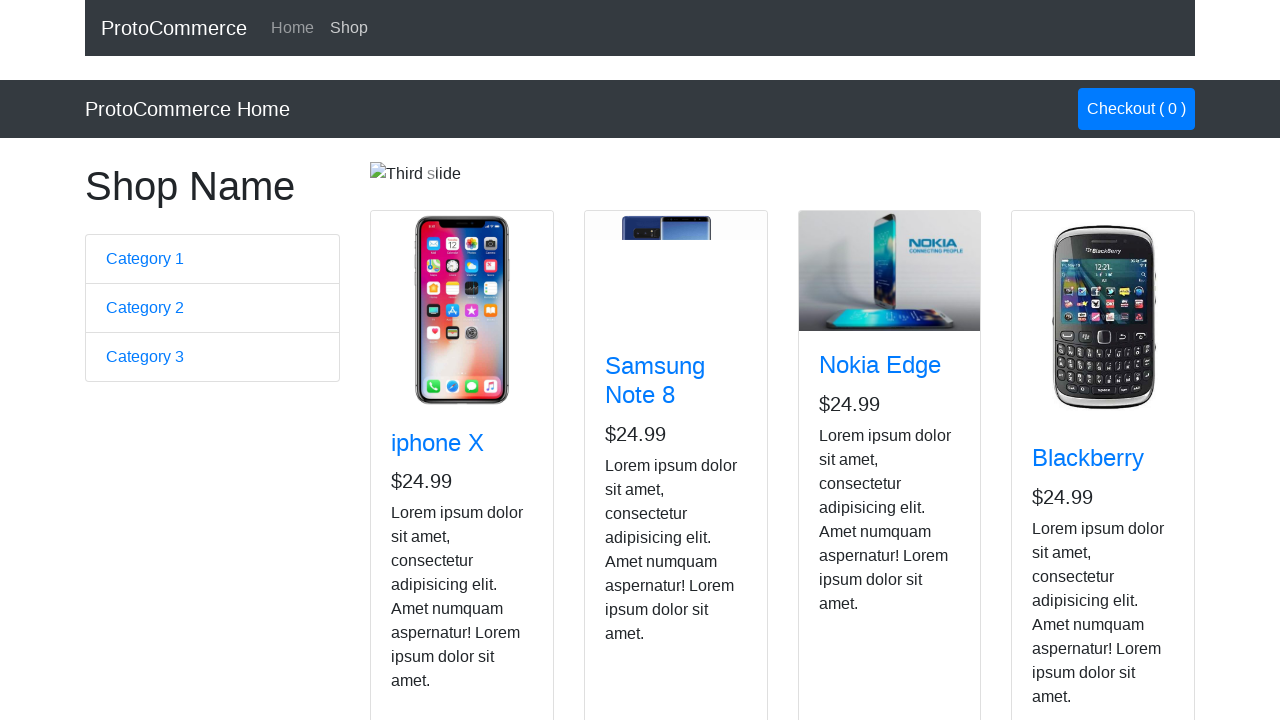

Clicked Add to Cart button for Nokia Edge product at (854, 528) on app-card >> internal:has-text="Nokia Edge"i >> internal:role=button
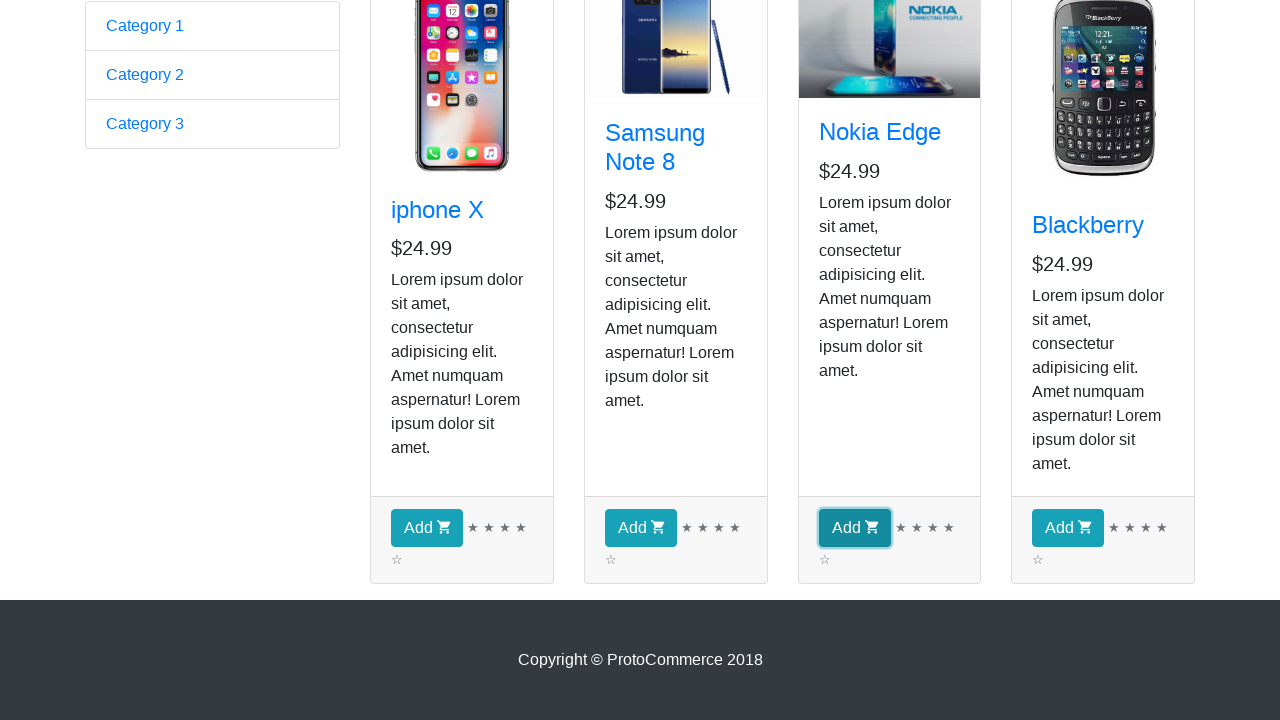

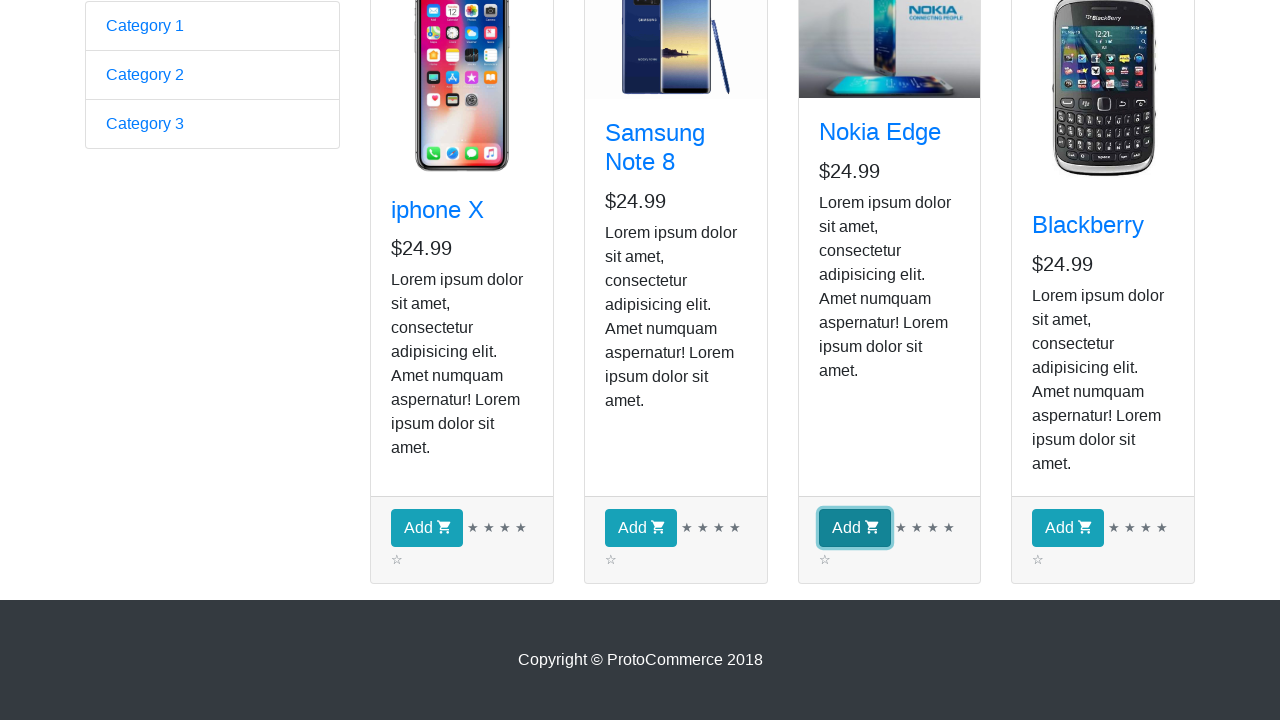